Tests navigation between multiple browser tabs by clicking links that open new tabs, then switching between them to verify each tab's title

Starting URL: https://antoniotrindade.com.br/treinoautomacao

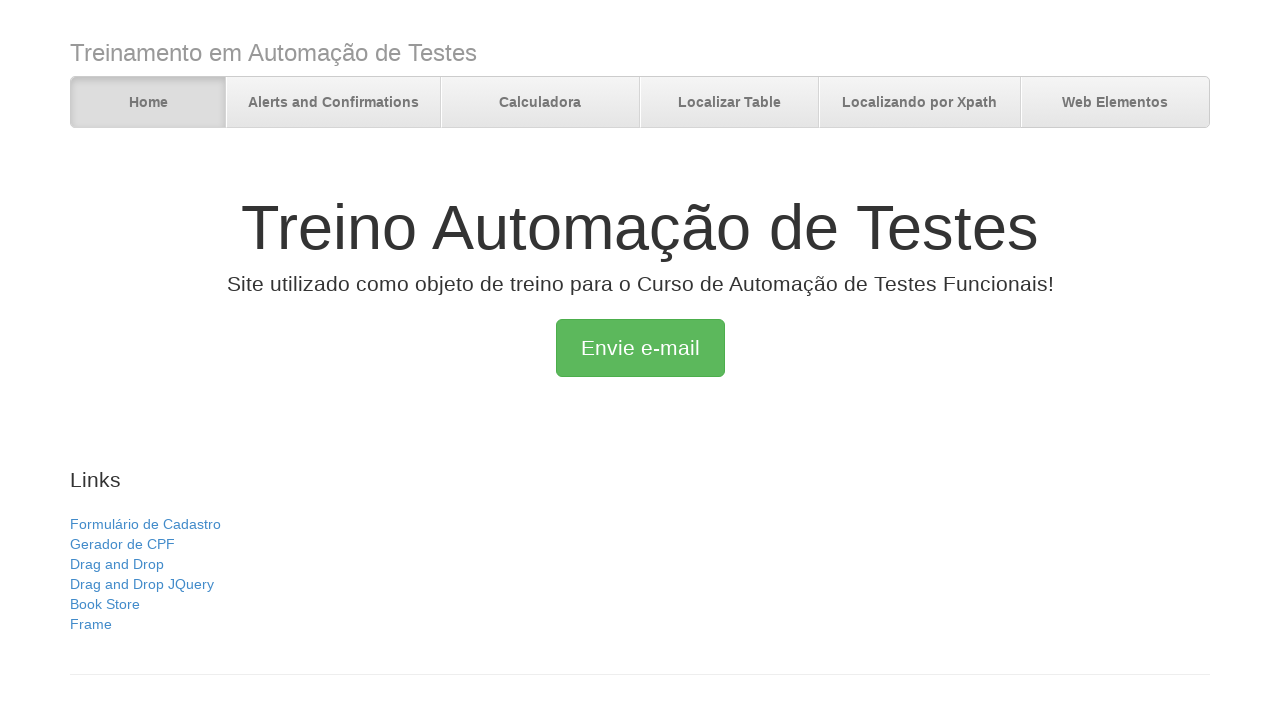

Verified initial page title is 'Treino Automação de Testes'
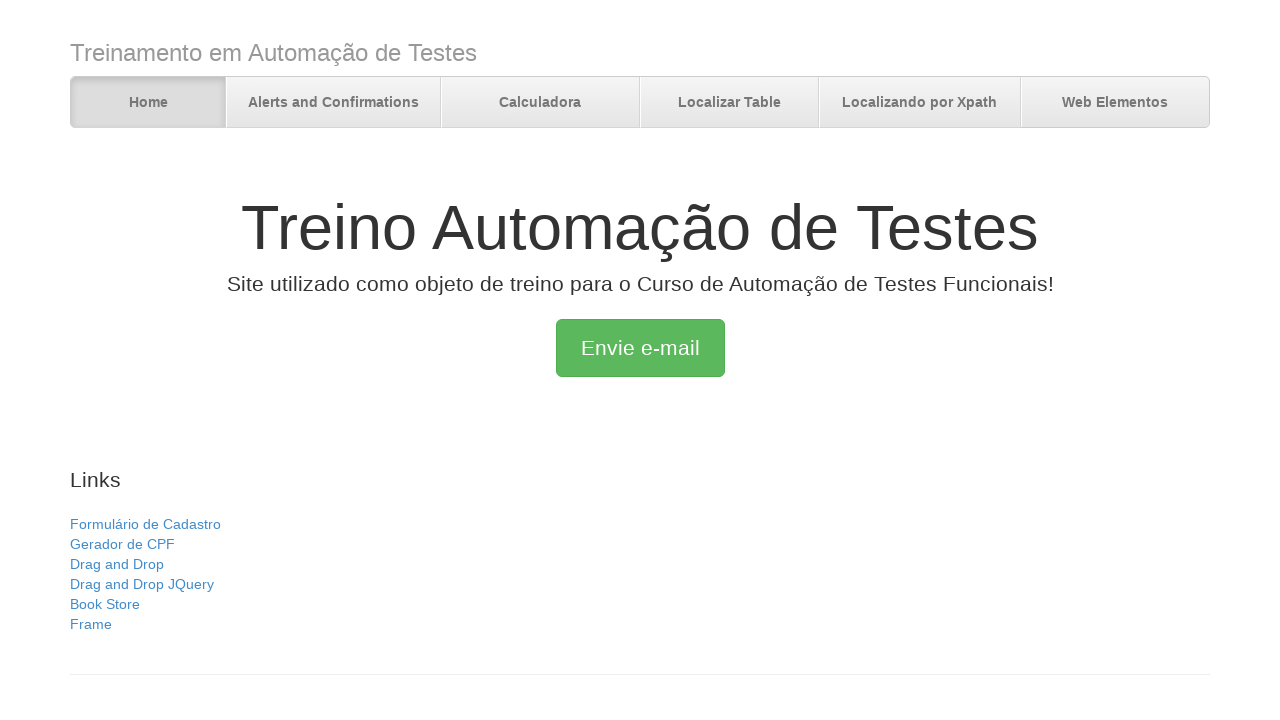

Clicked on 'Drag and Drop' link at (117, 564) on a:text('Drag and Drop')
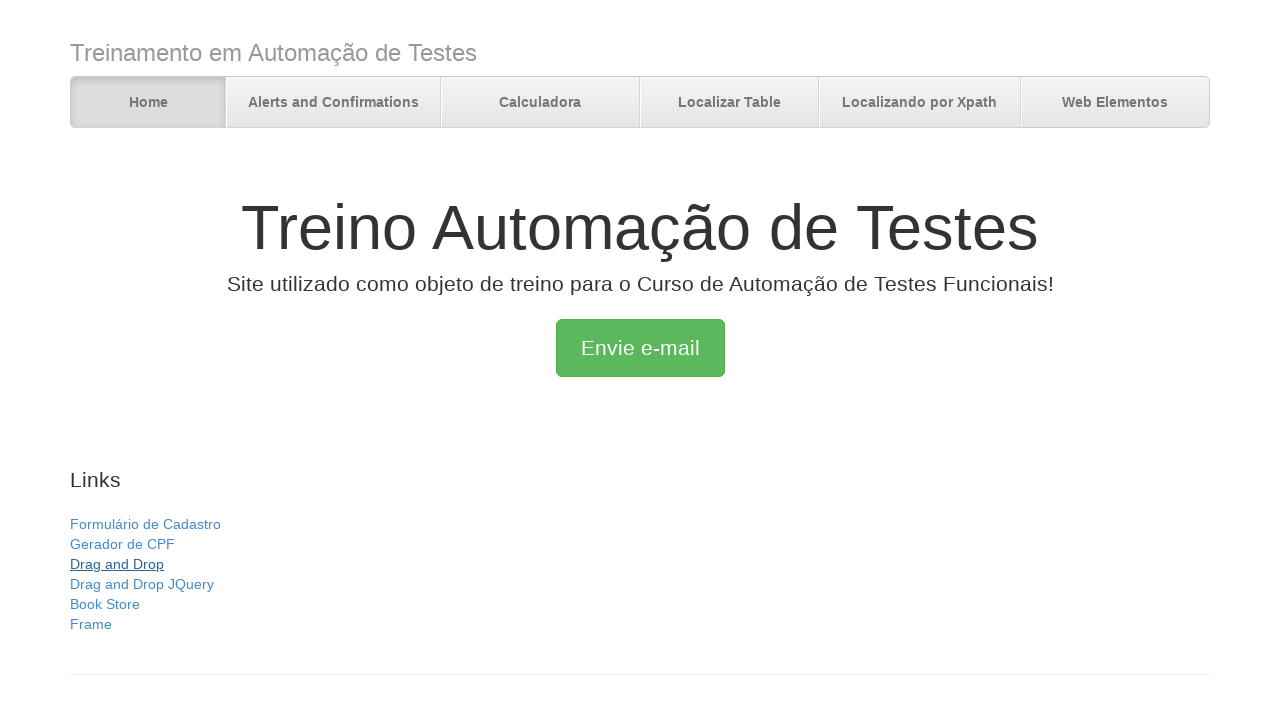

Clicked on 'Drag and Drop JQuery' link which opened a new tab at (142, 584) on a:text('Drag and Drop JQuery')
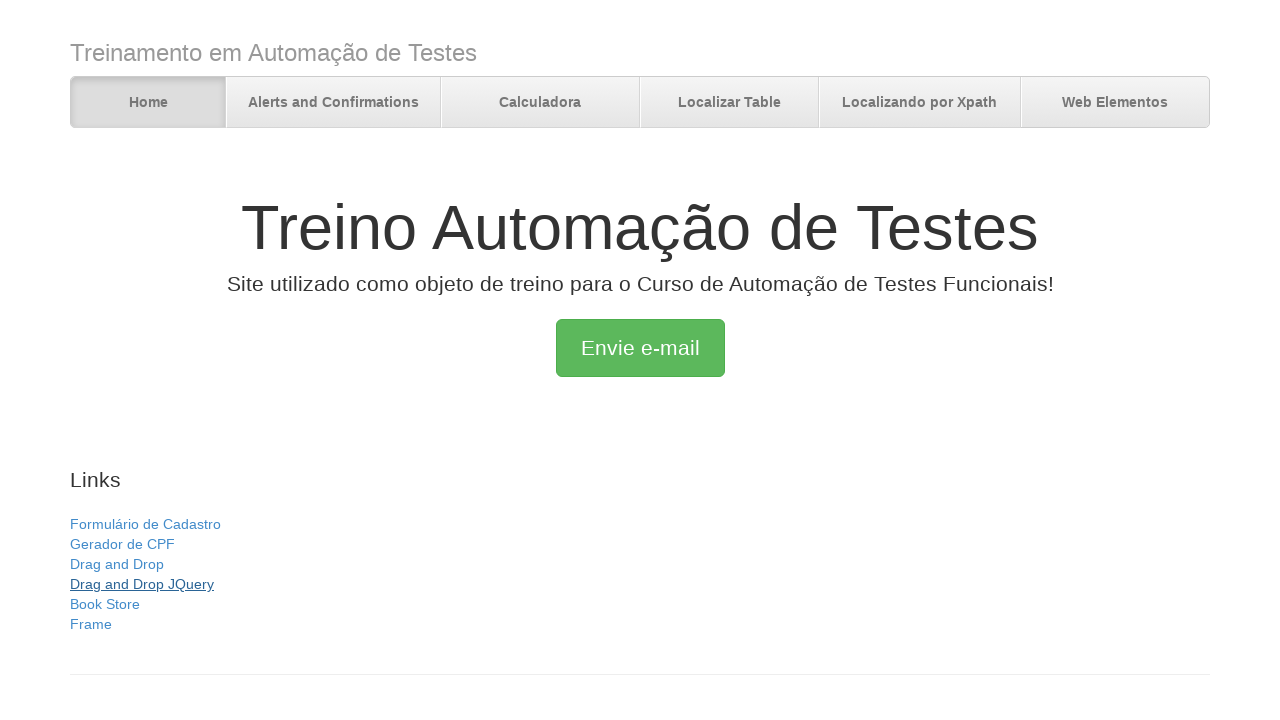

Second tab loaded successfully
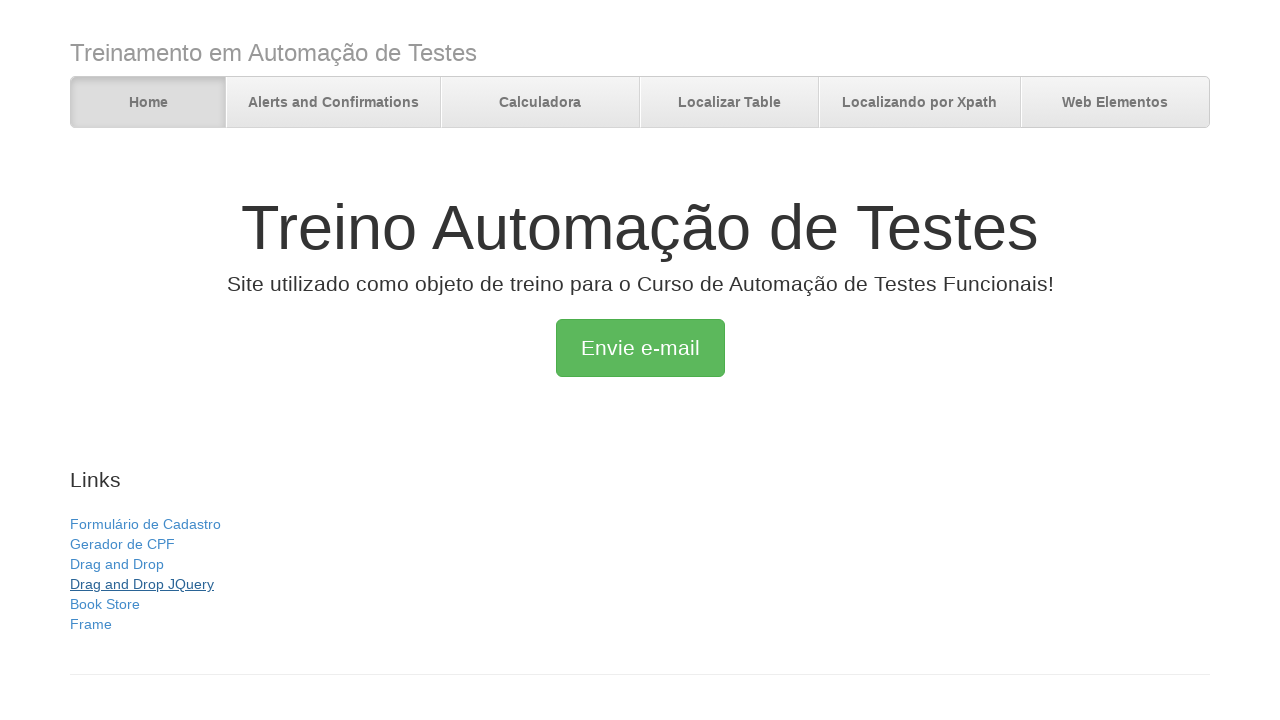

Retrieved all open pages/tabs
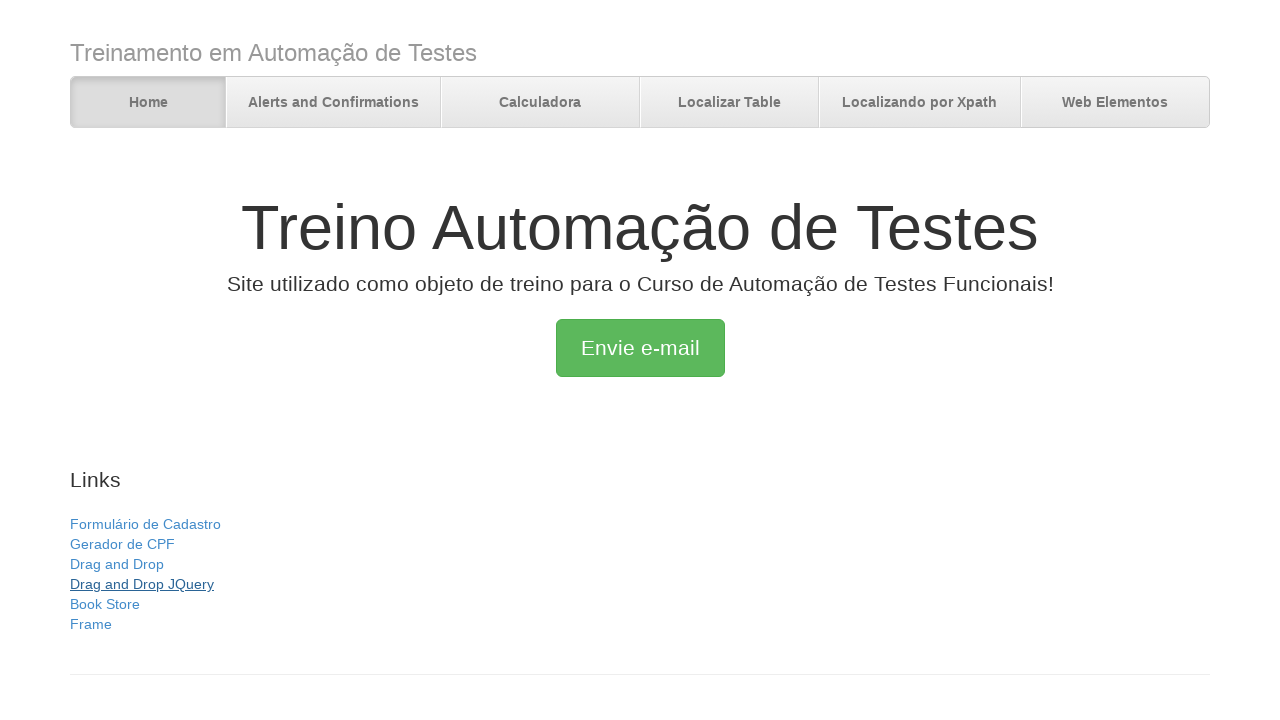

Verified second tab title is 'jQuery UI Droppable - Default functionality'
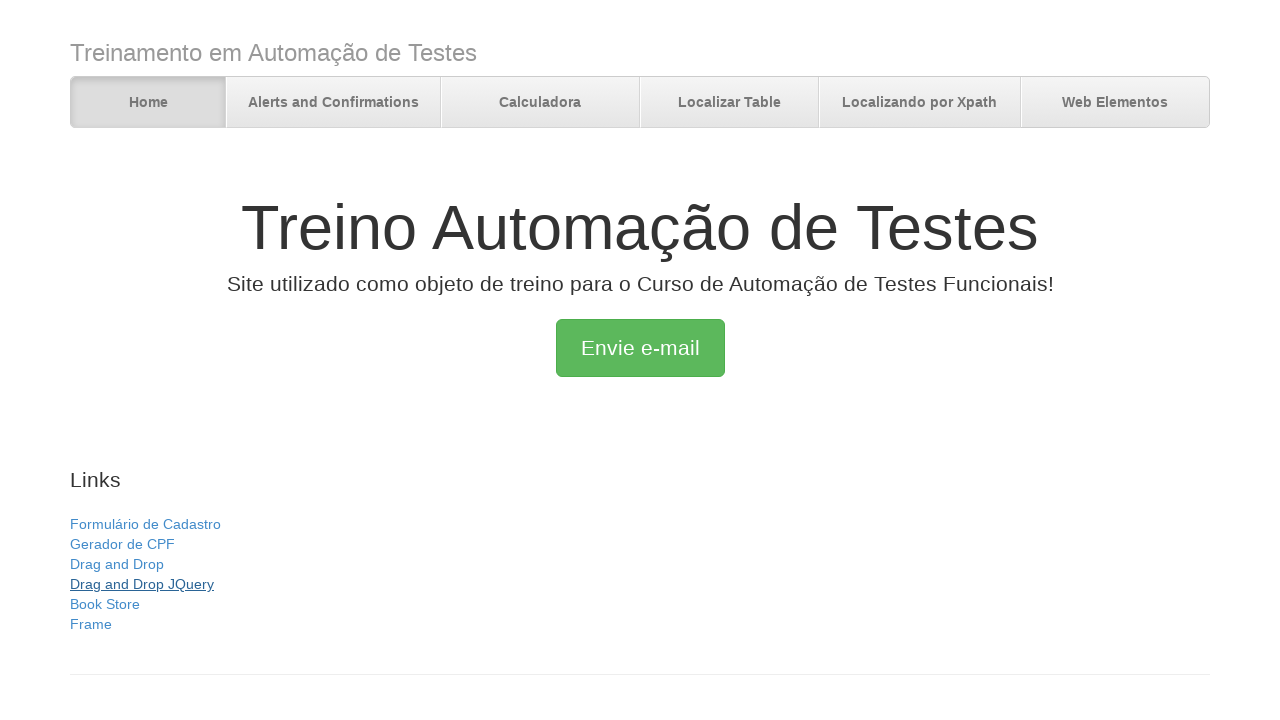

Switched back to first tab
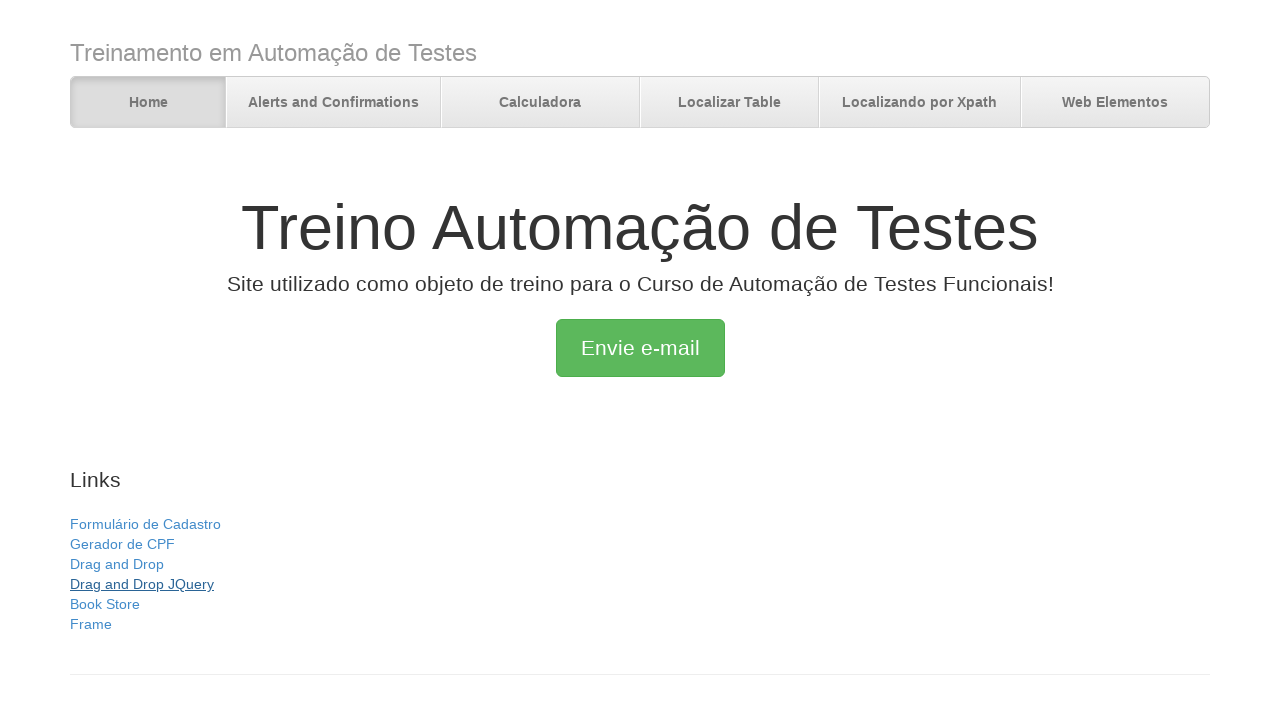

Verified first tab title is 'Treino Automação de Testes'
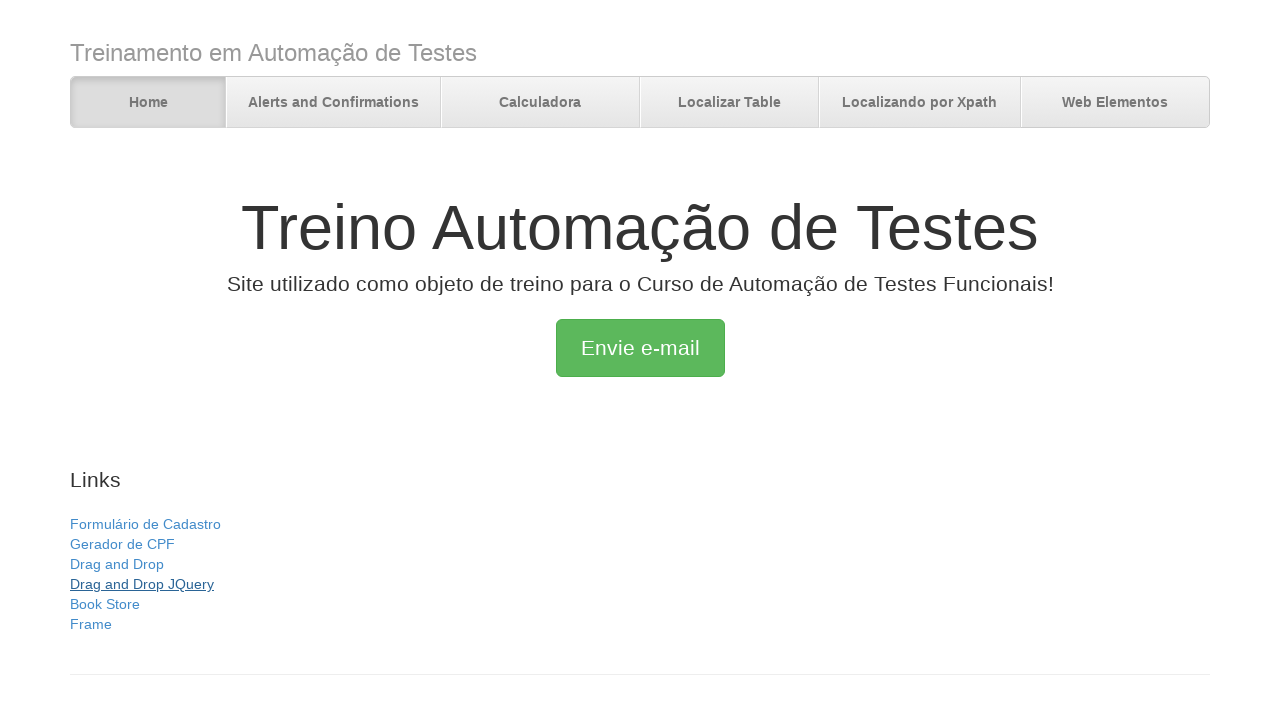

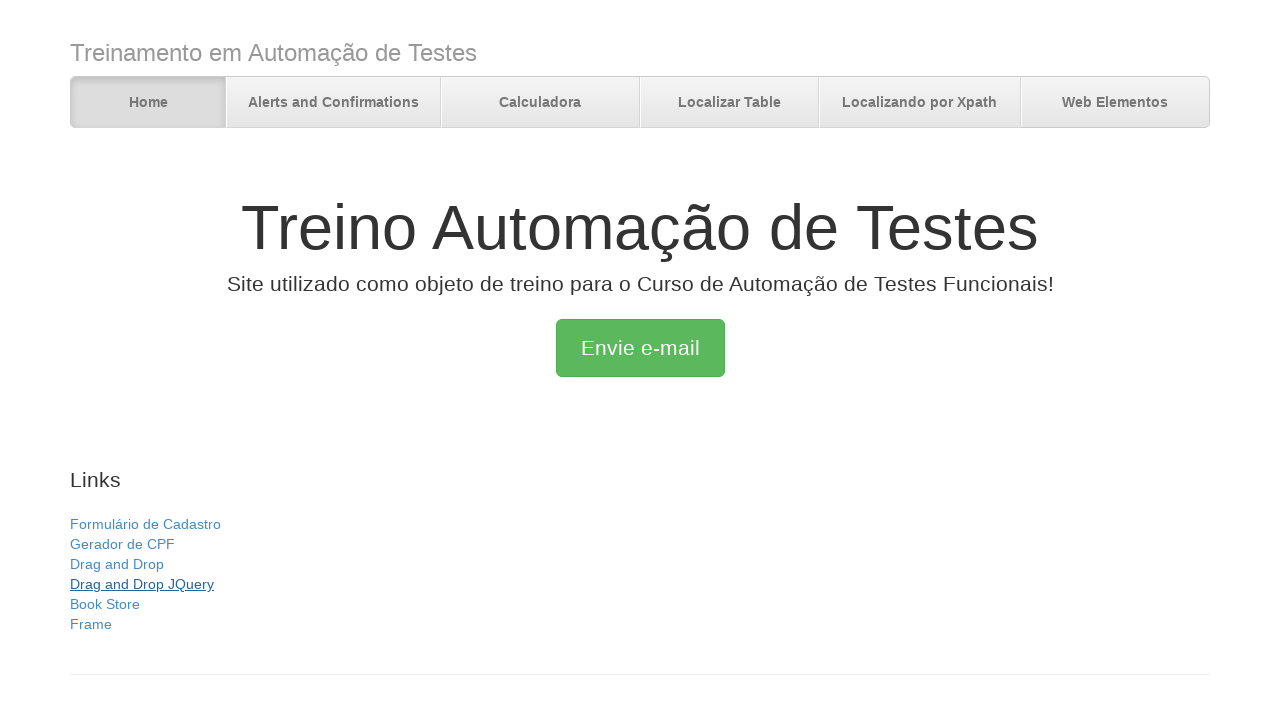